Tests adding specific vegetables (Cucumber, Brocolli, Beetroot) to cart on an e-commerce practice site by iterating through products and clicking "Add to cart" for matching items

Starting URL: https://rahulshettyacademy.com/seleniumPractise/

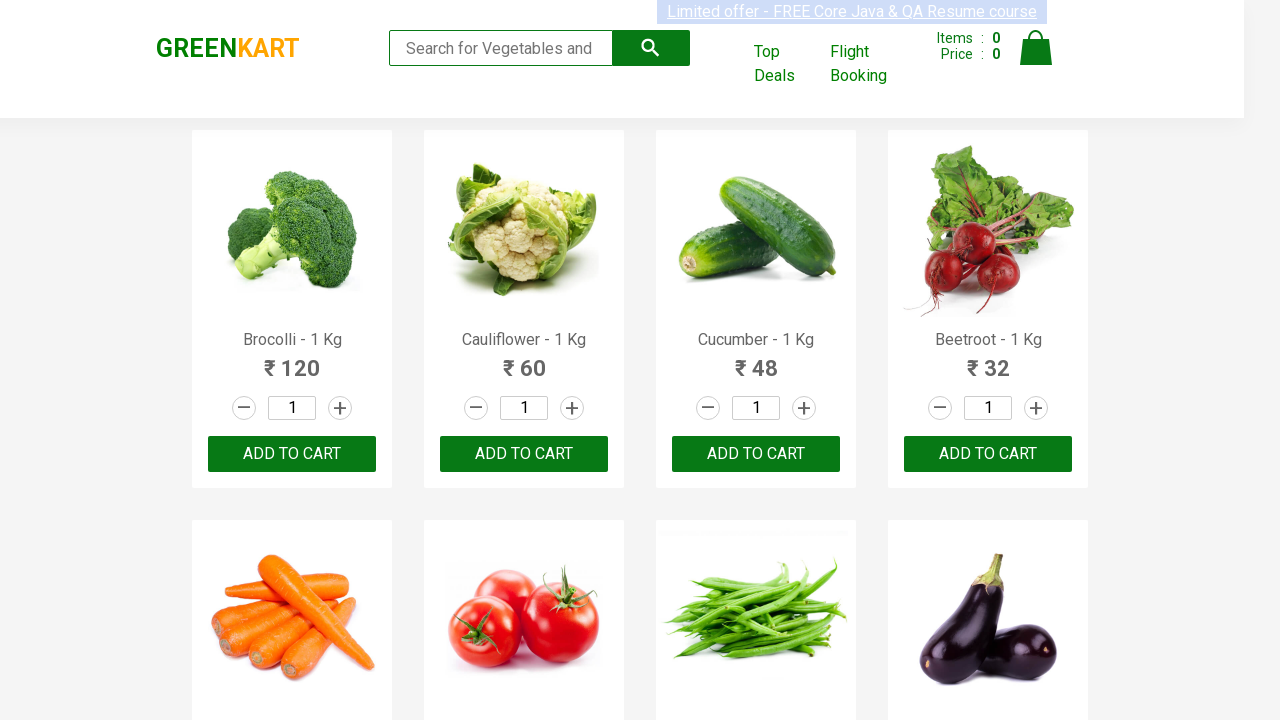

Waited for products to load on the page
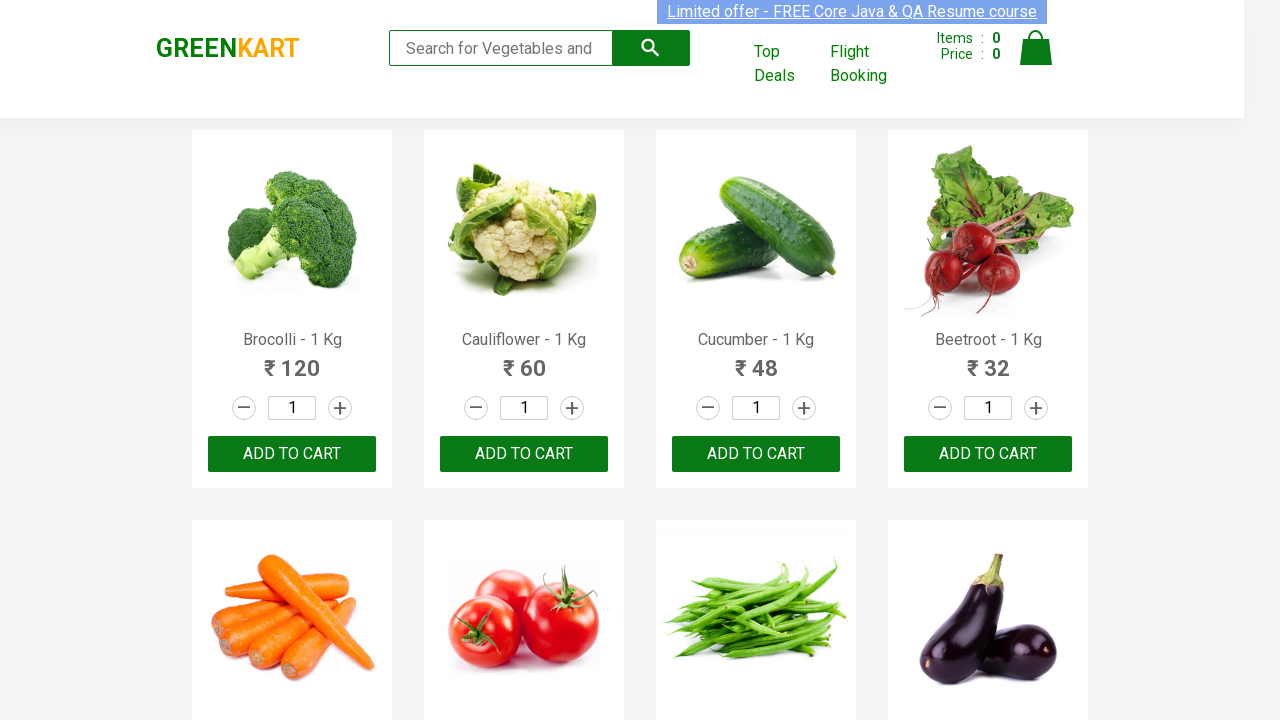

Retrieved all product name elements from the page
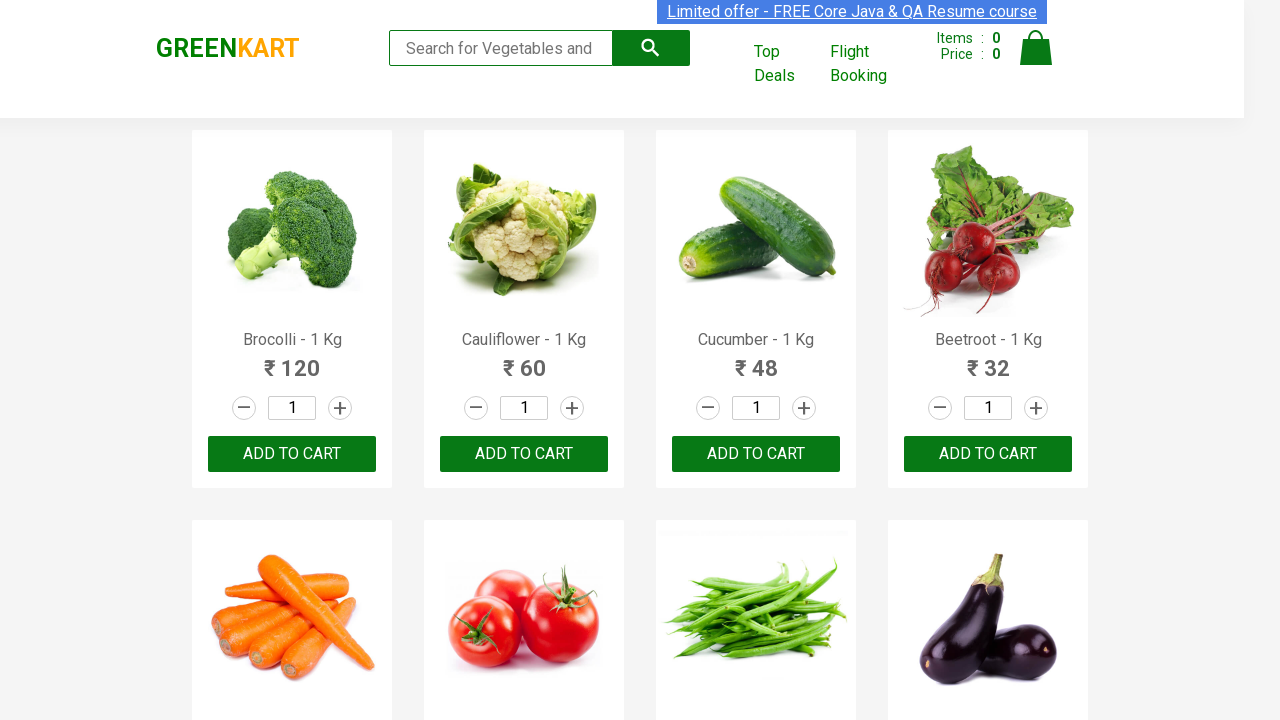

Retrieved all 'Add to cart' buttons from the page
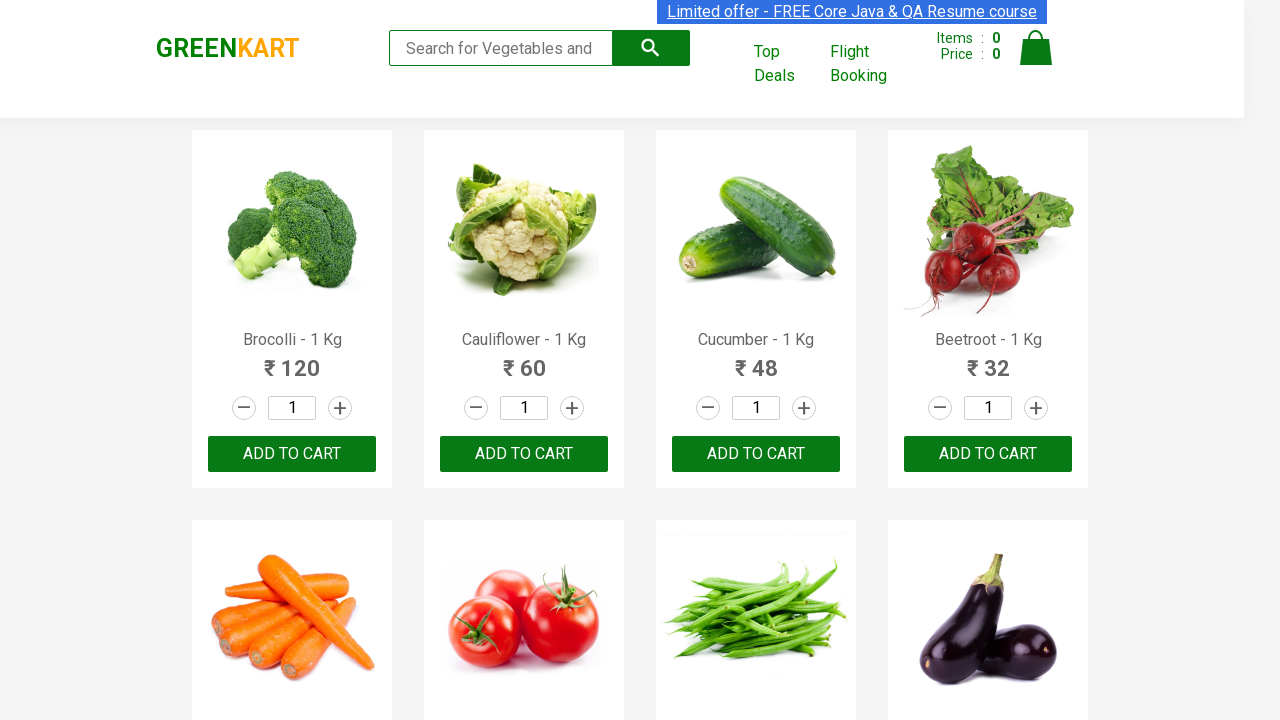

Retrieved product name: Brocolli - 1 Kg
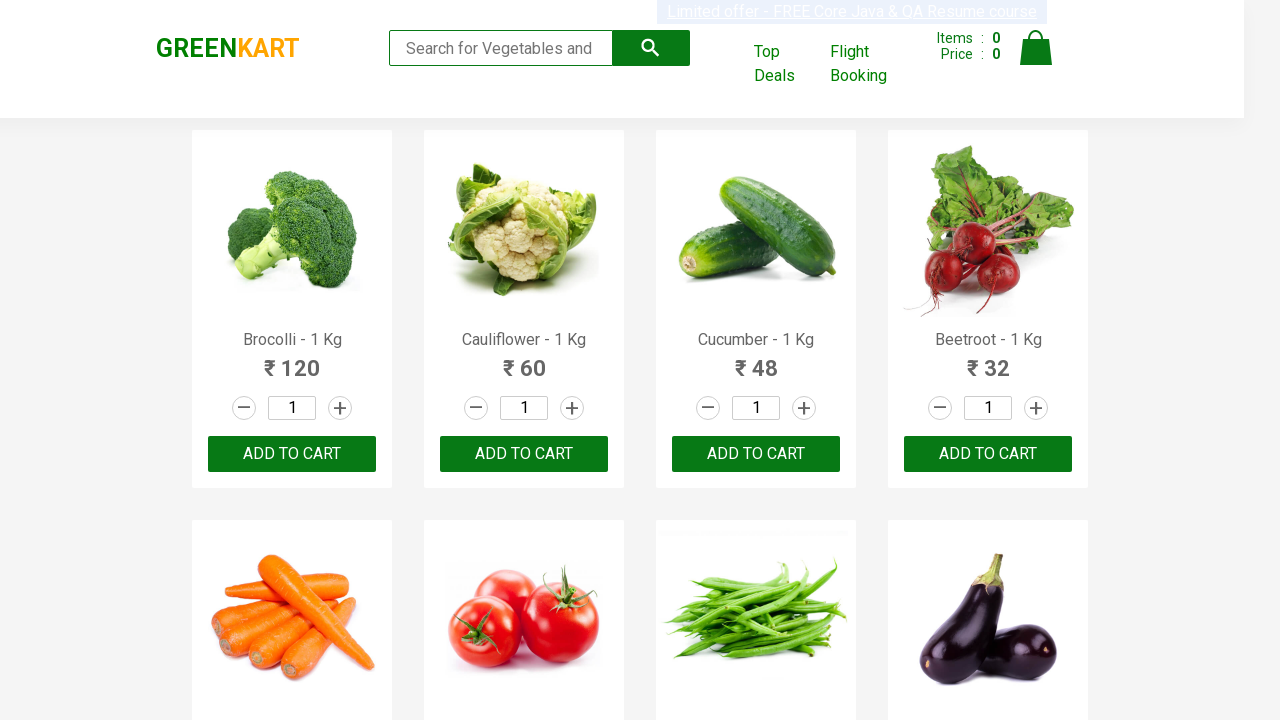

Clicked 'Add to cart' button for Brocolli at (292, 454) on xpath=//div[@class='product-action']/button >> nth=0
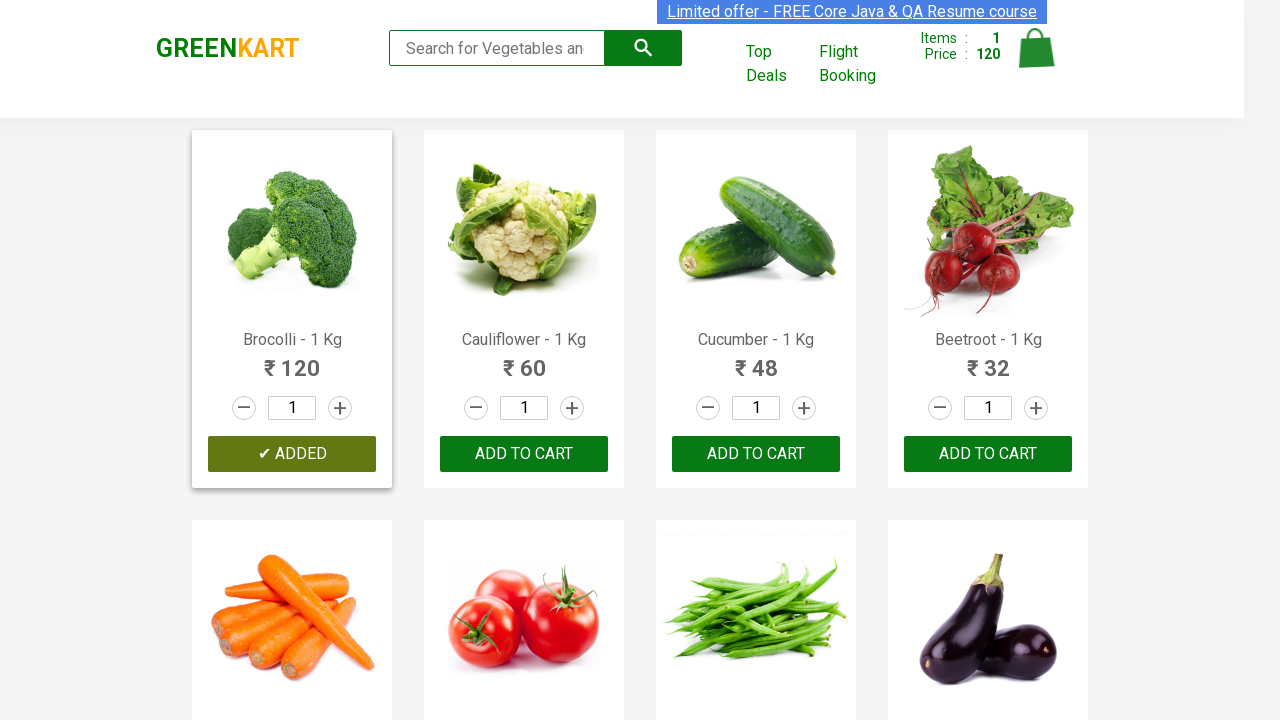

Retrieved product name: Cauliflower - 1 Kg
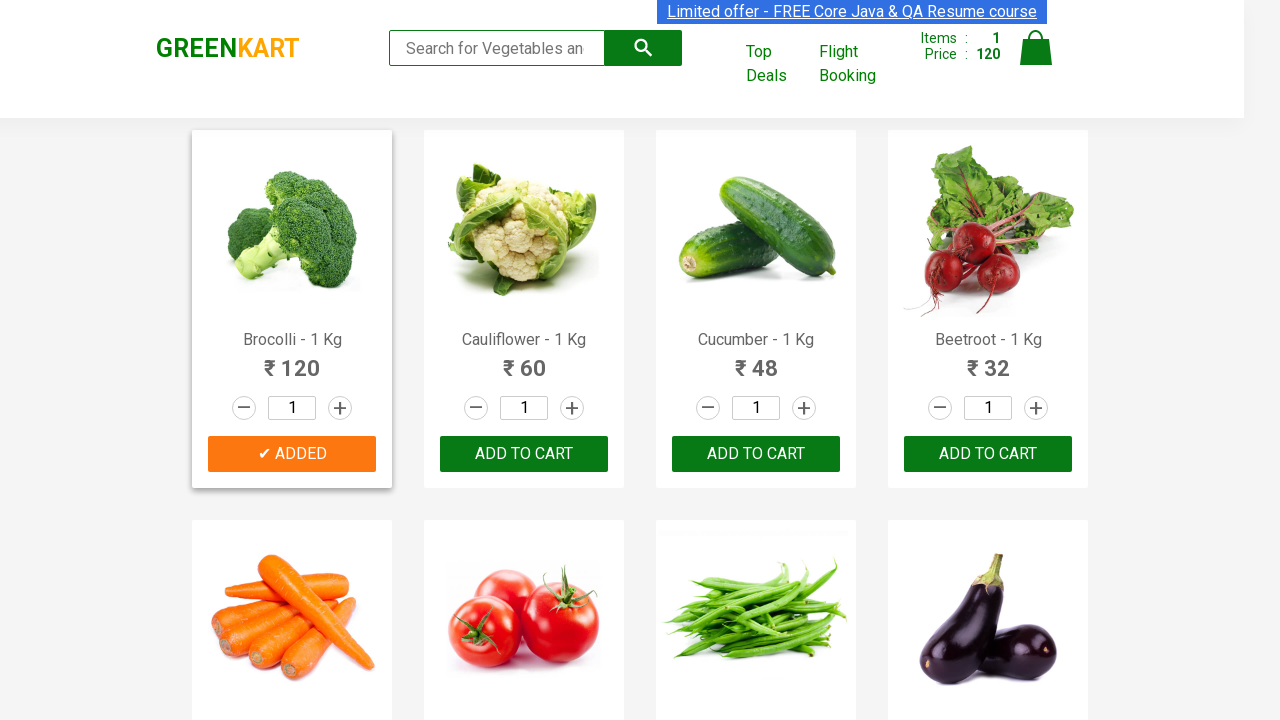

Retrieved product name: Cucumber - 1 Kg
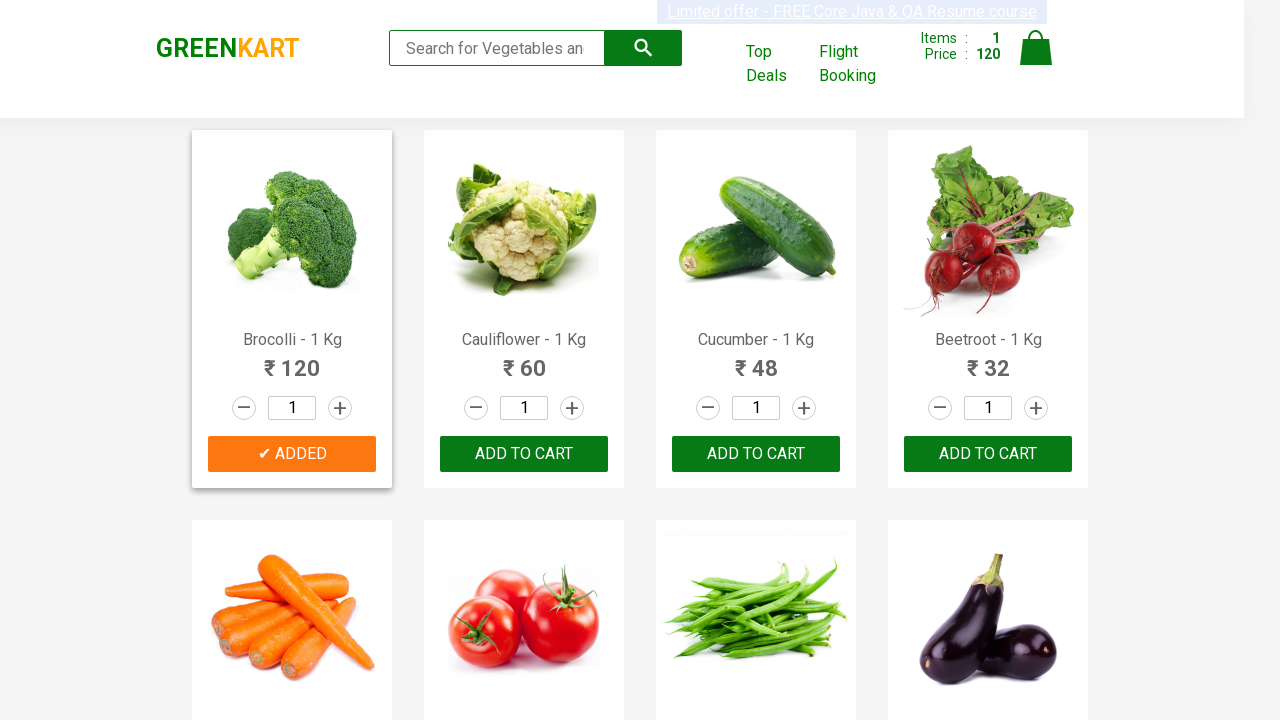

Clicked 'Add to cart' button for Cucumber at (756, 454) on xpath=//div[@class='product-action']/button >> nth=2
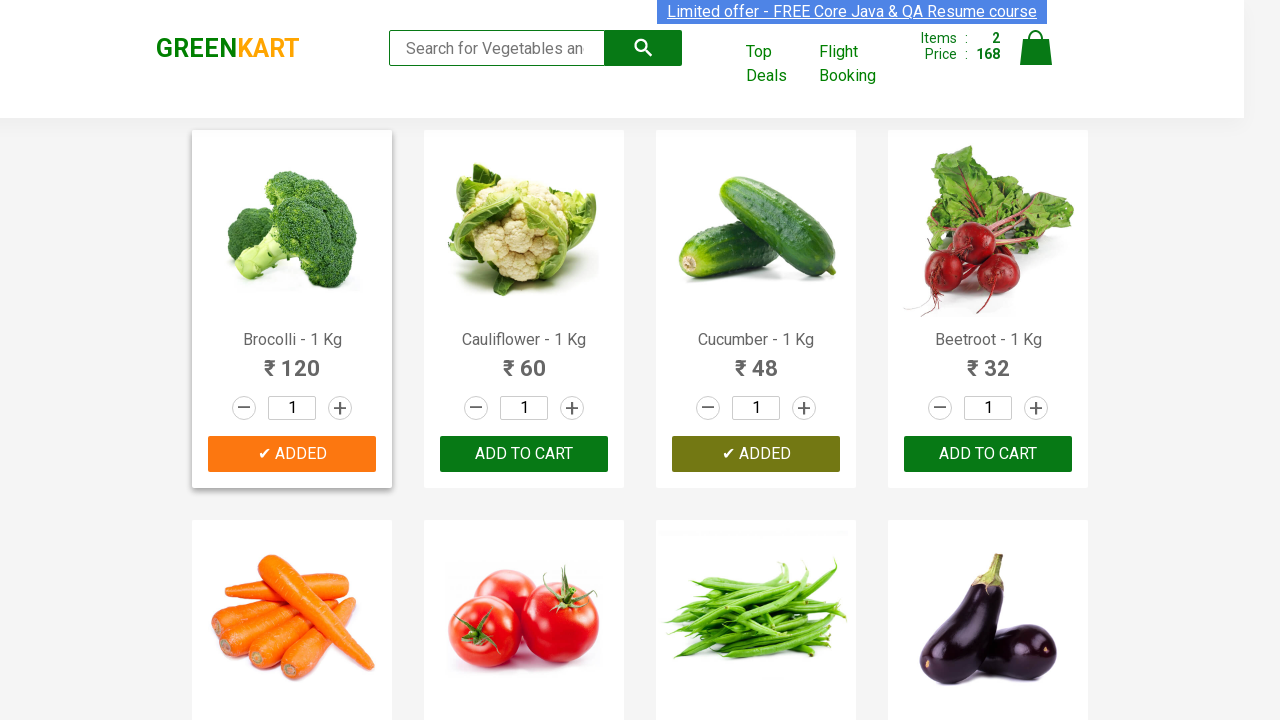

Retrieved product name: Beetroot - 1 Kg
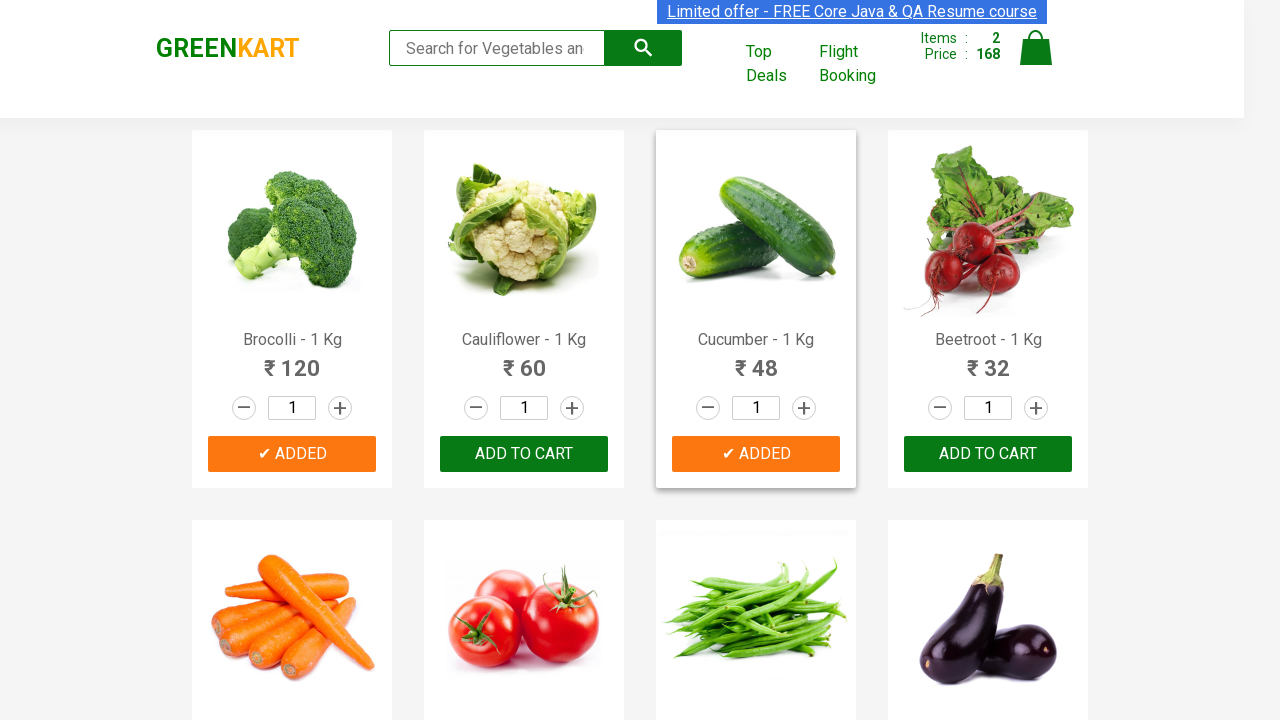

Clicked 'Add to cart' button for Beetroot at (988, 454) on xpath=//div[@class='product-action']/button >> nth=3
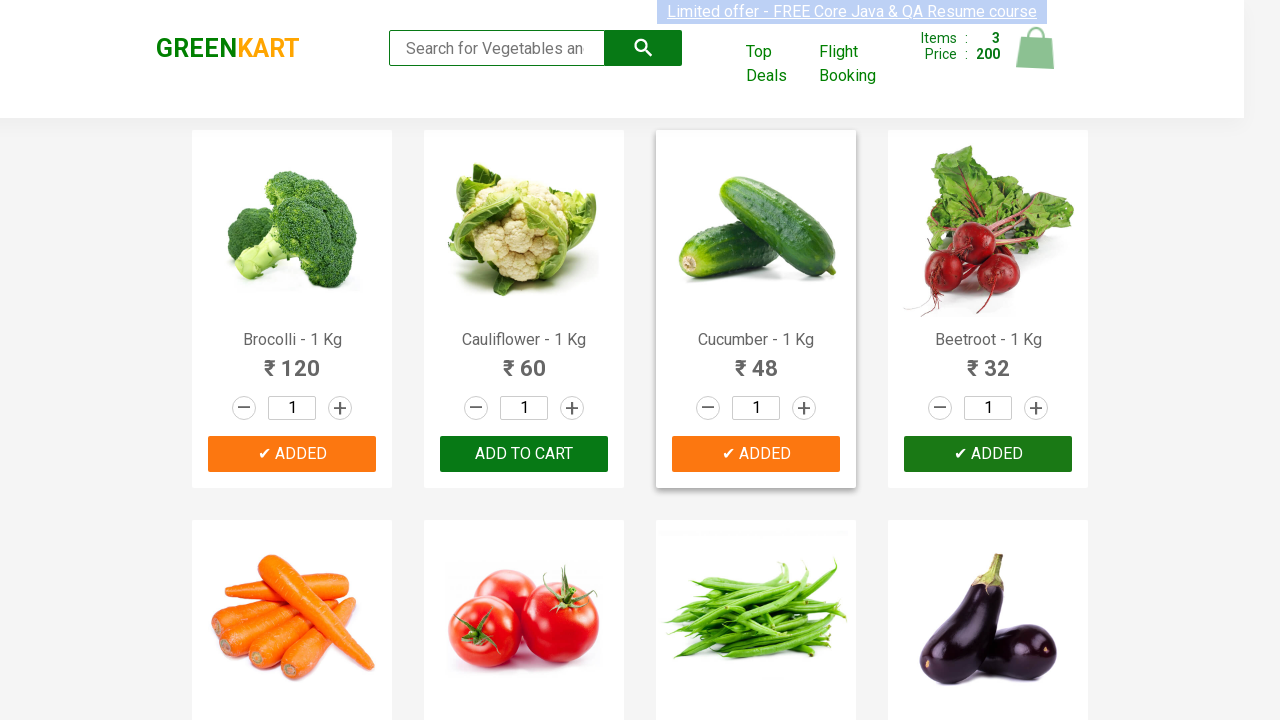

All required items (Cucumber, Brocolli, Beetroot) have been added to cart
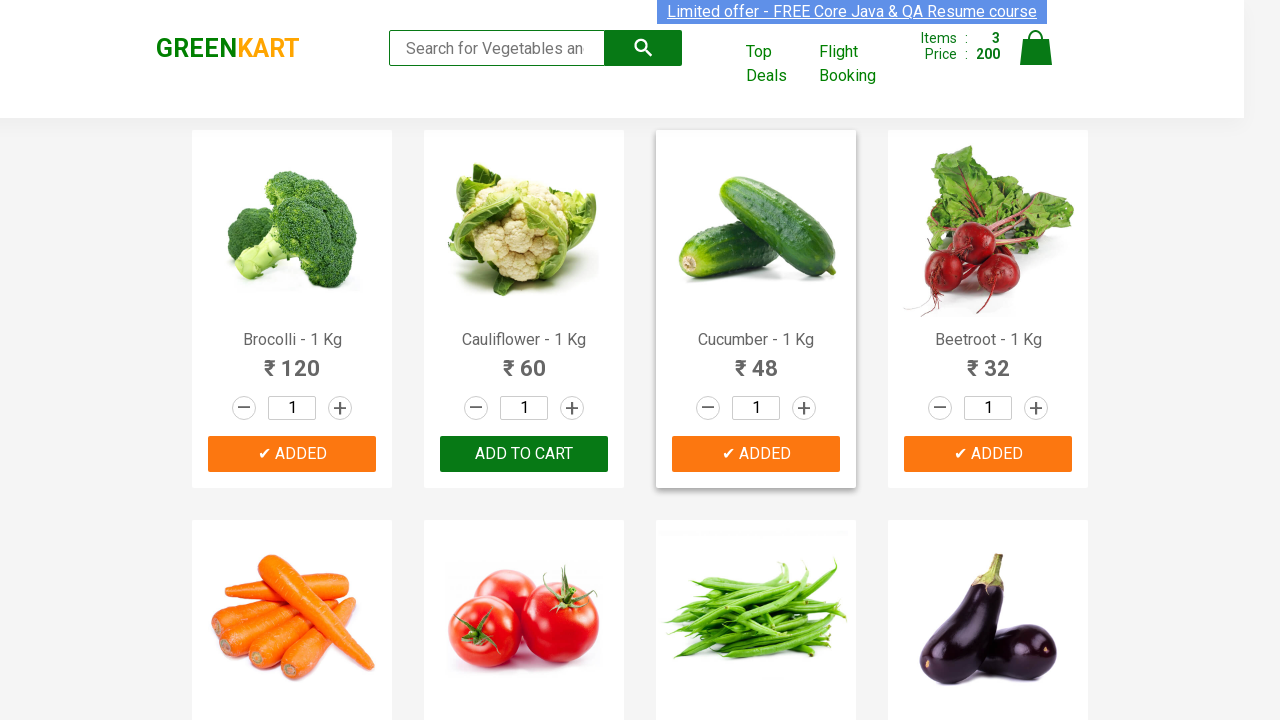

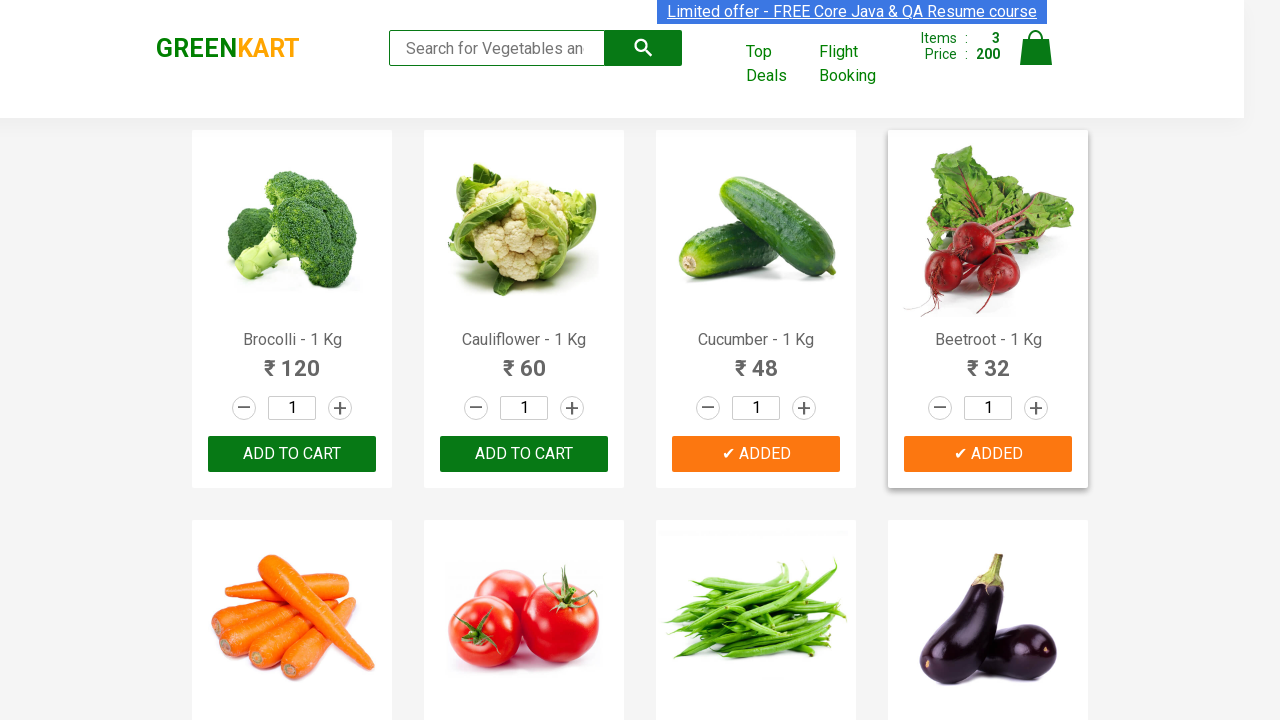